Tests that todo data persists after page reload

Starting URL: https://demo.playwright.dev/todomvc

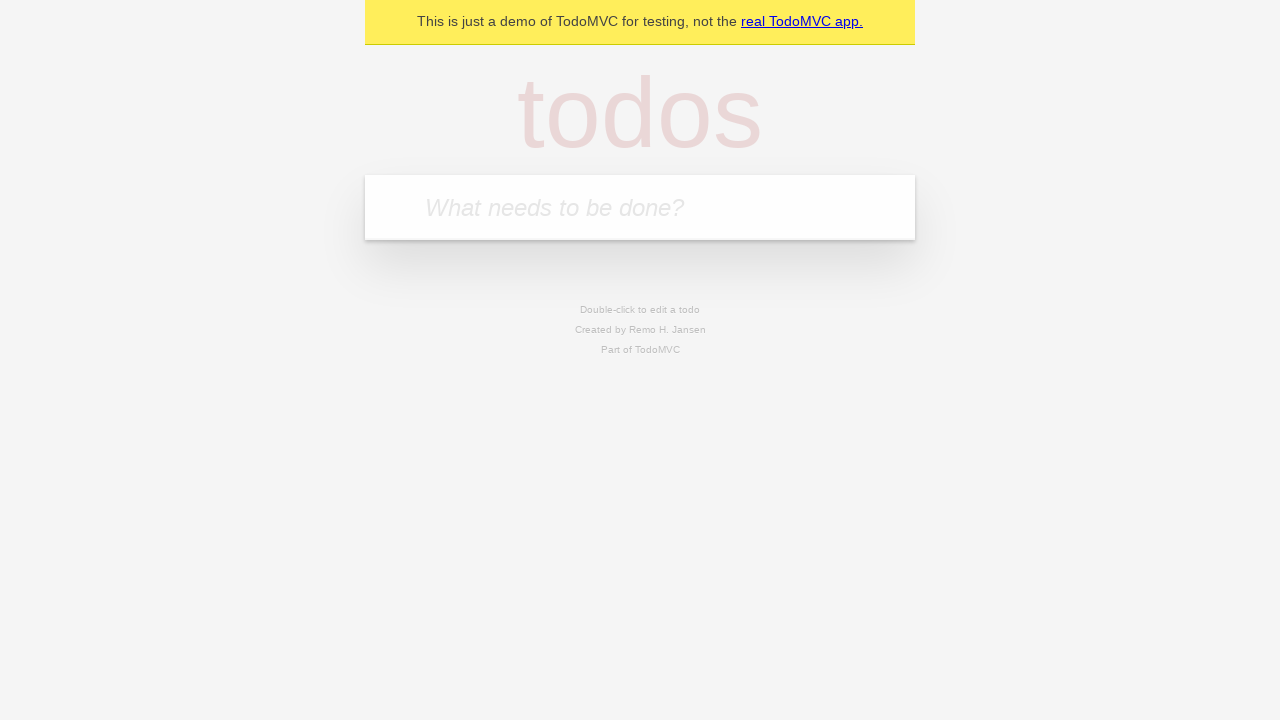

Filled todo input with 'buy some cheese' on internal:attr=[placeholder="What needs to be done?"i]
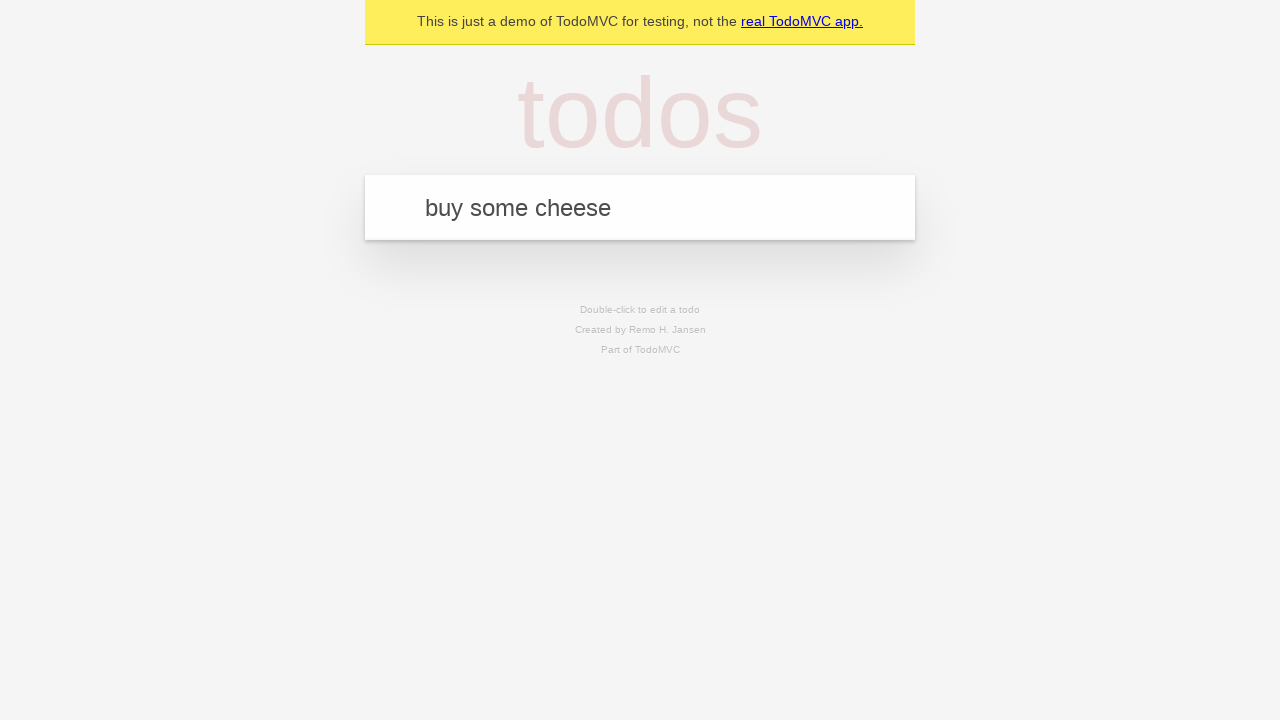

Pressed Enter to create todo 'buy some cheese' on internal:attr=[placeholder="What needs to be done?"i]
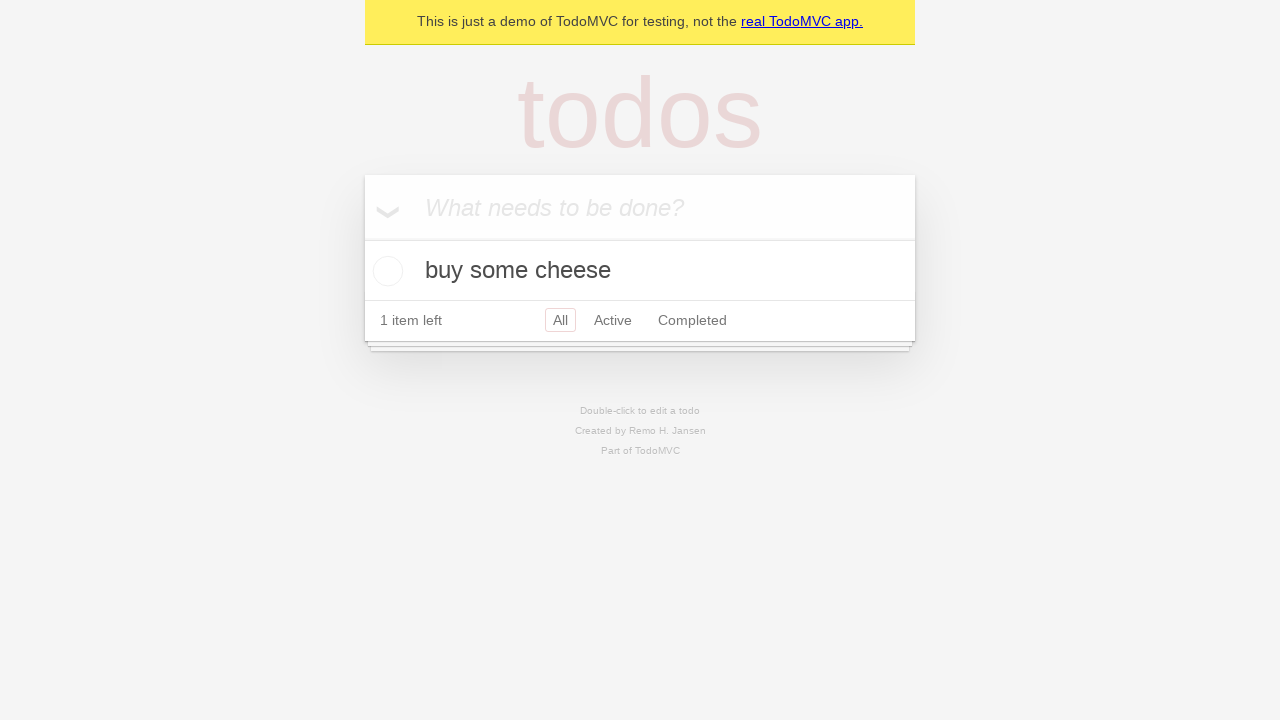

Filled todo input with 'feed the cat' on internal:attr=[placeholder="What needs to be done?"i]
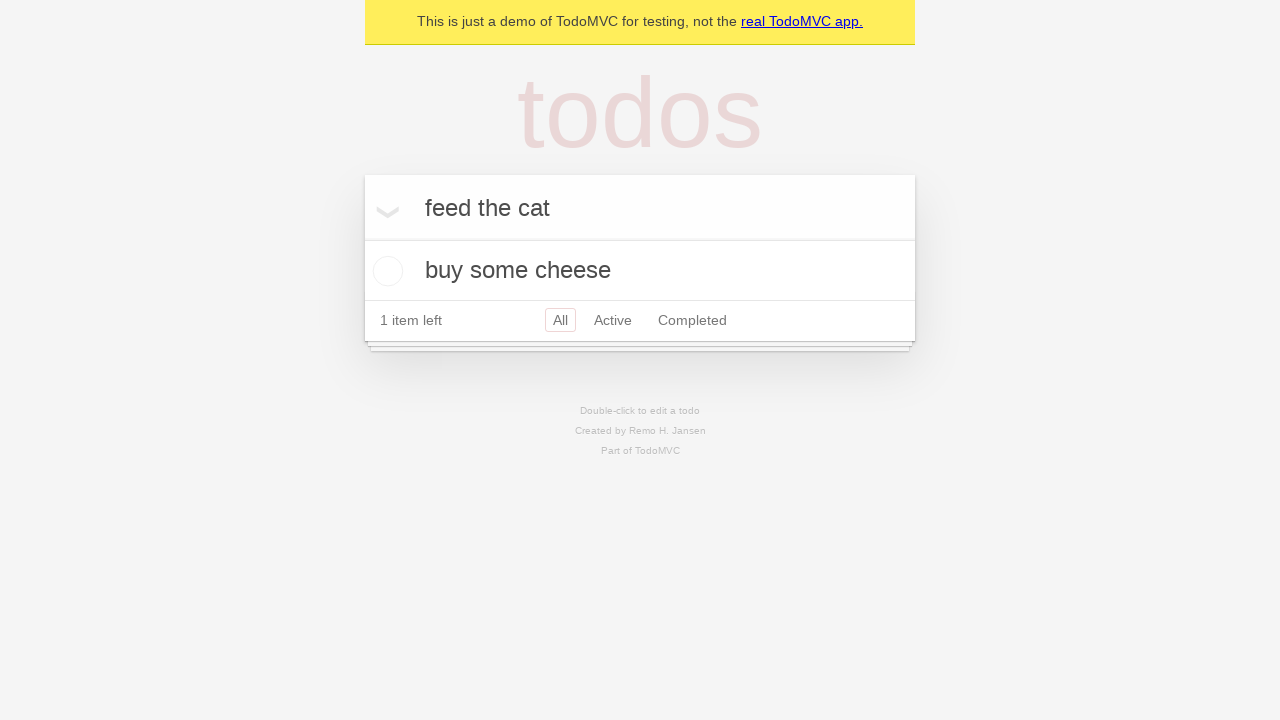

Pressed Enter to create todo 'feed the cat' on internal:attr=[placeholder="What needs to be done?"i]
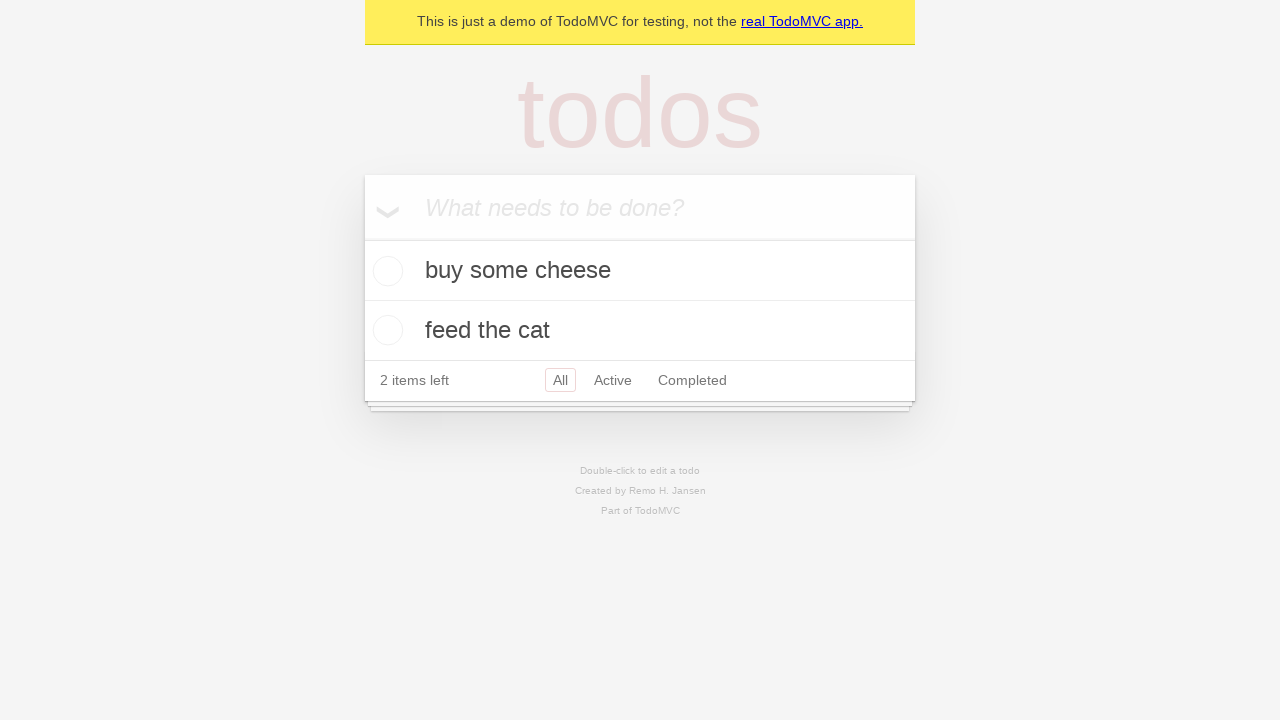

Waited for both todos to appear on page
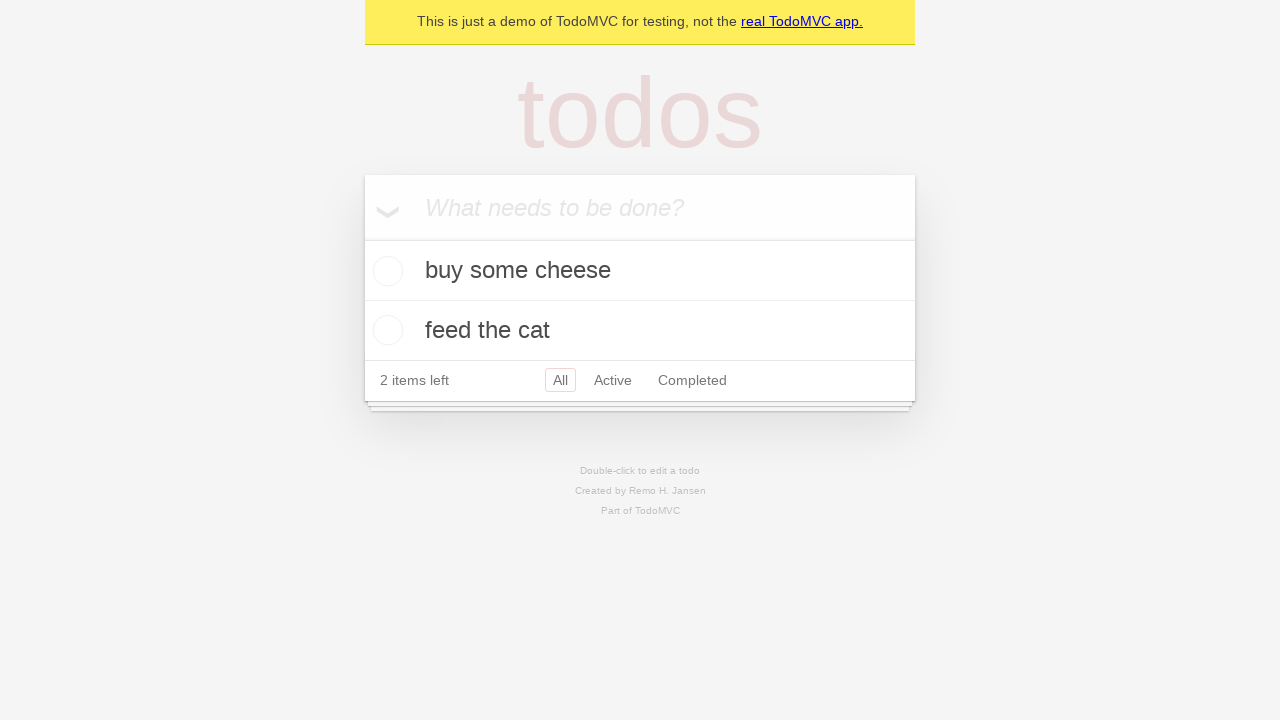

Checked the first todo item at (385, 271) on internal:testid=[data-testid="todo-item"s] >> nth=0 >> internal:role=checkbox
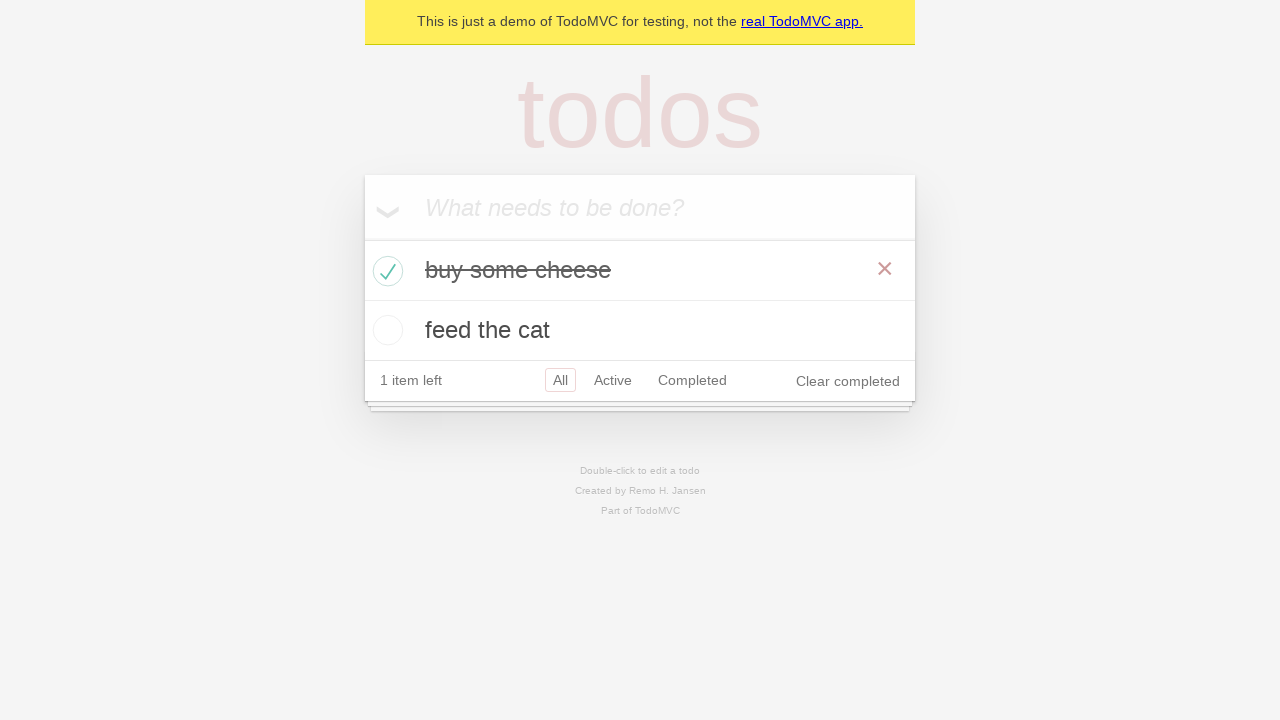

Reloaded the page to test data persistence
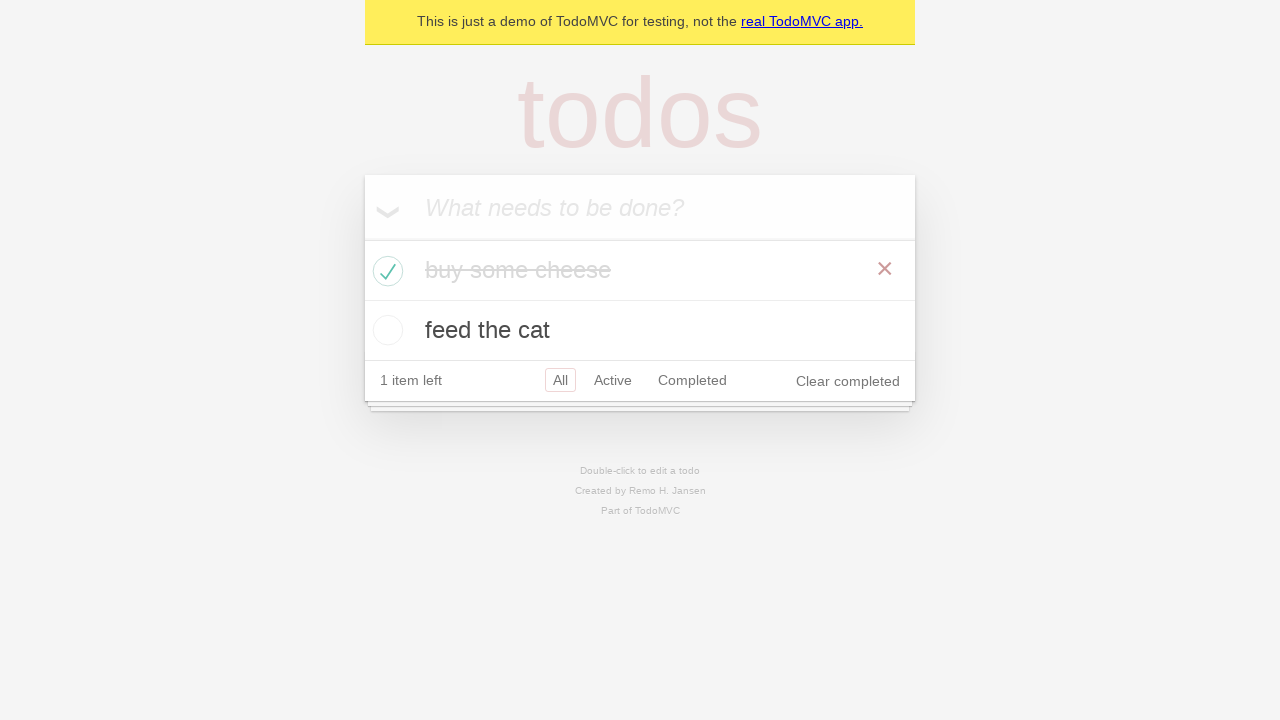

Verified that both todos persisted after page reload
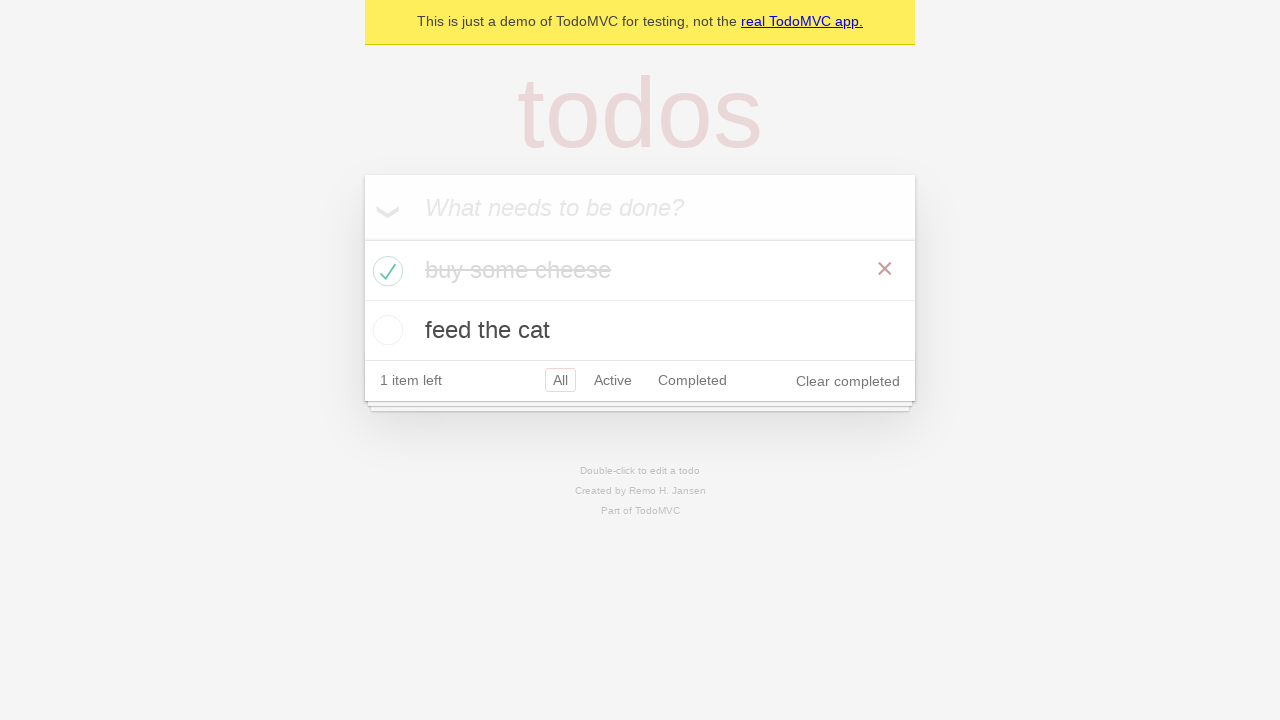

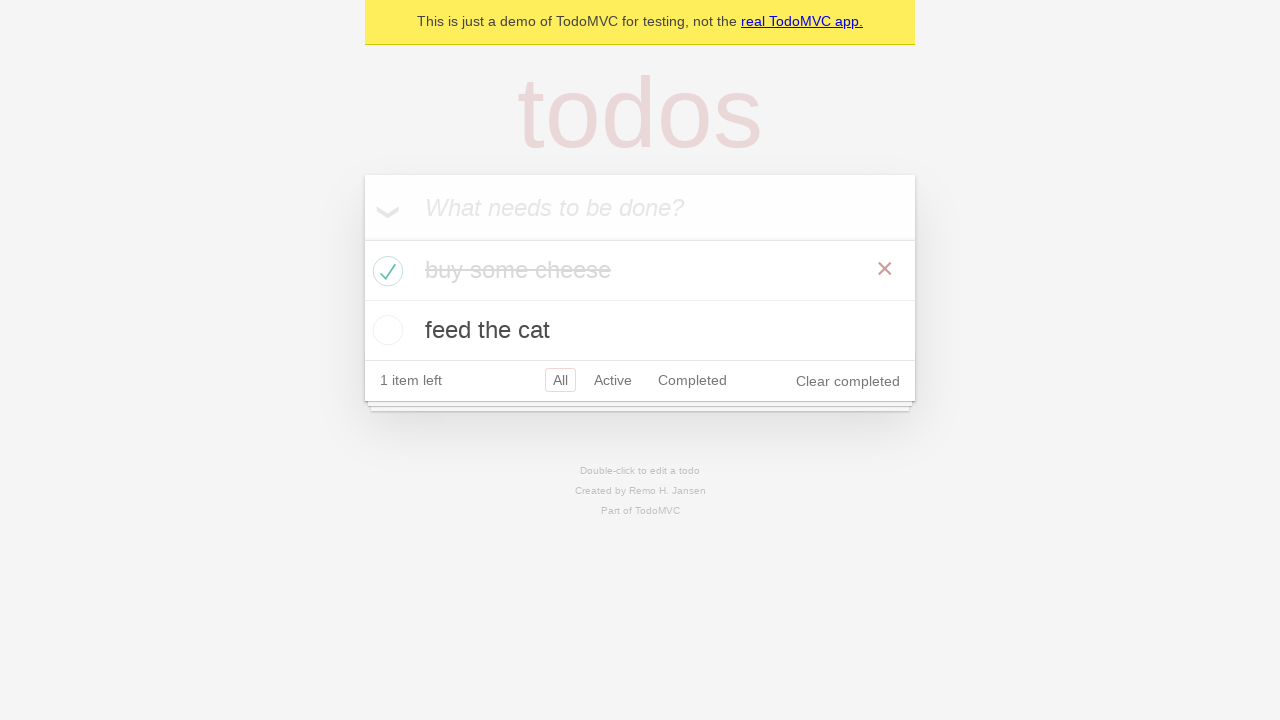